Tests clicking a link by its text content, navigating from the main page to the Broken Images page.

Starting URL: https://the-internet.herokuapp.com/

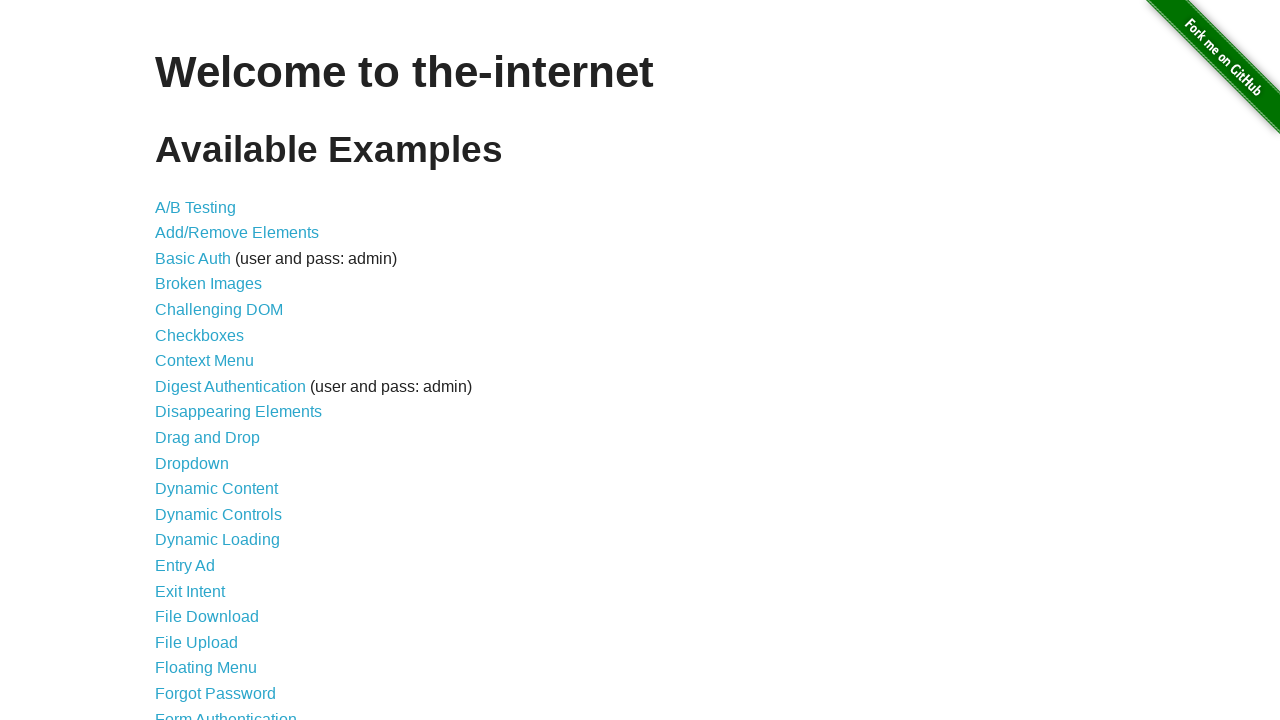

Clicked 'Broken Images' link at (208, 284) on internal:text="Broken Images"i
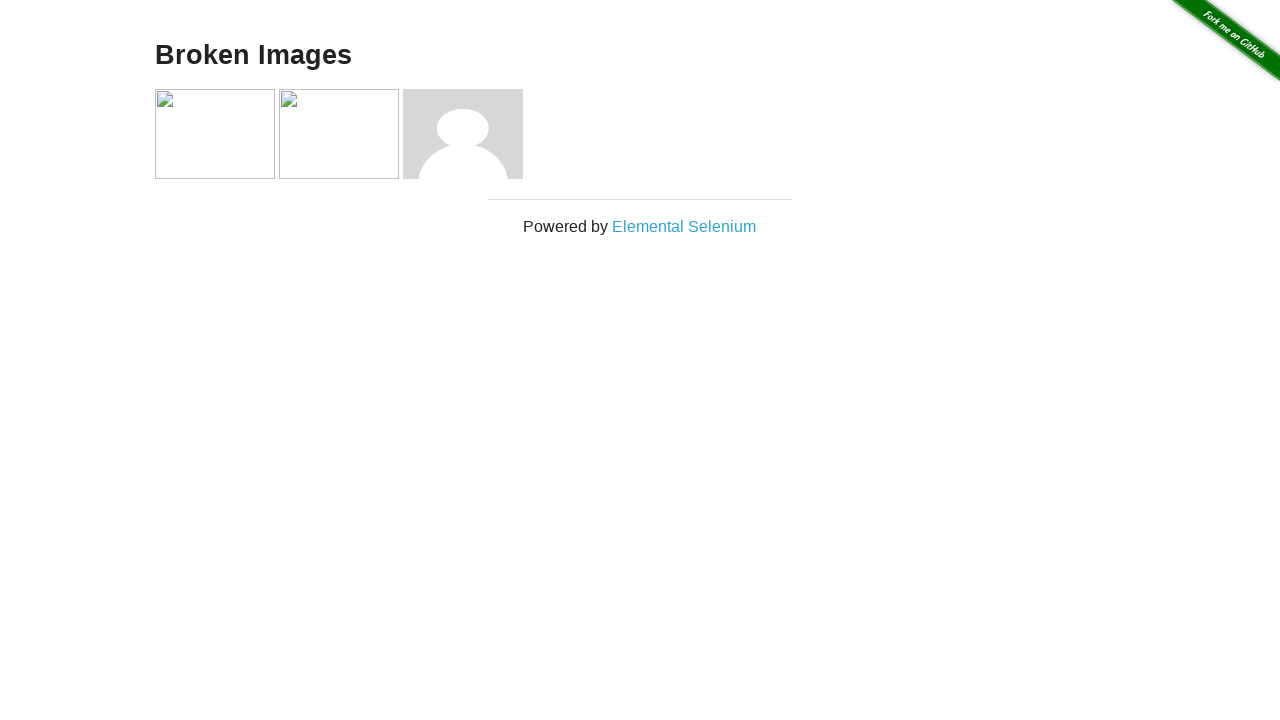

Navigation to Broken Images page completed
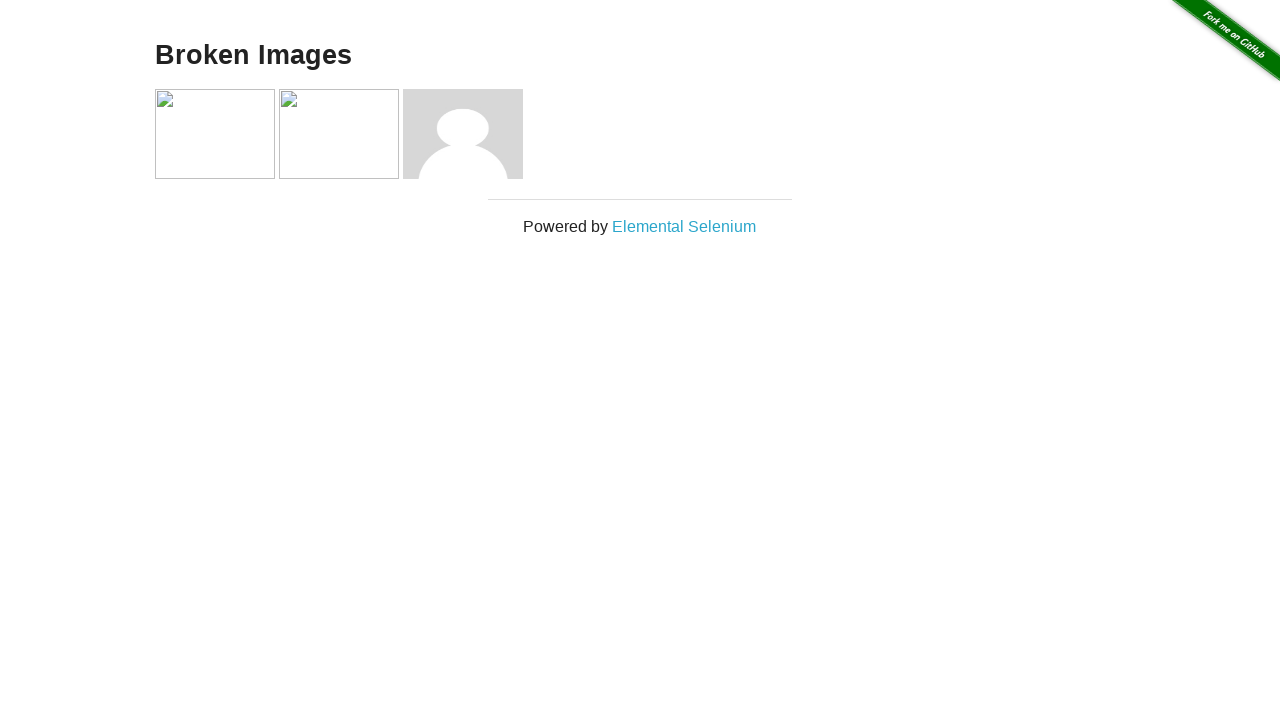

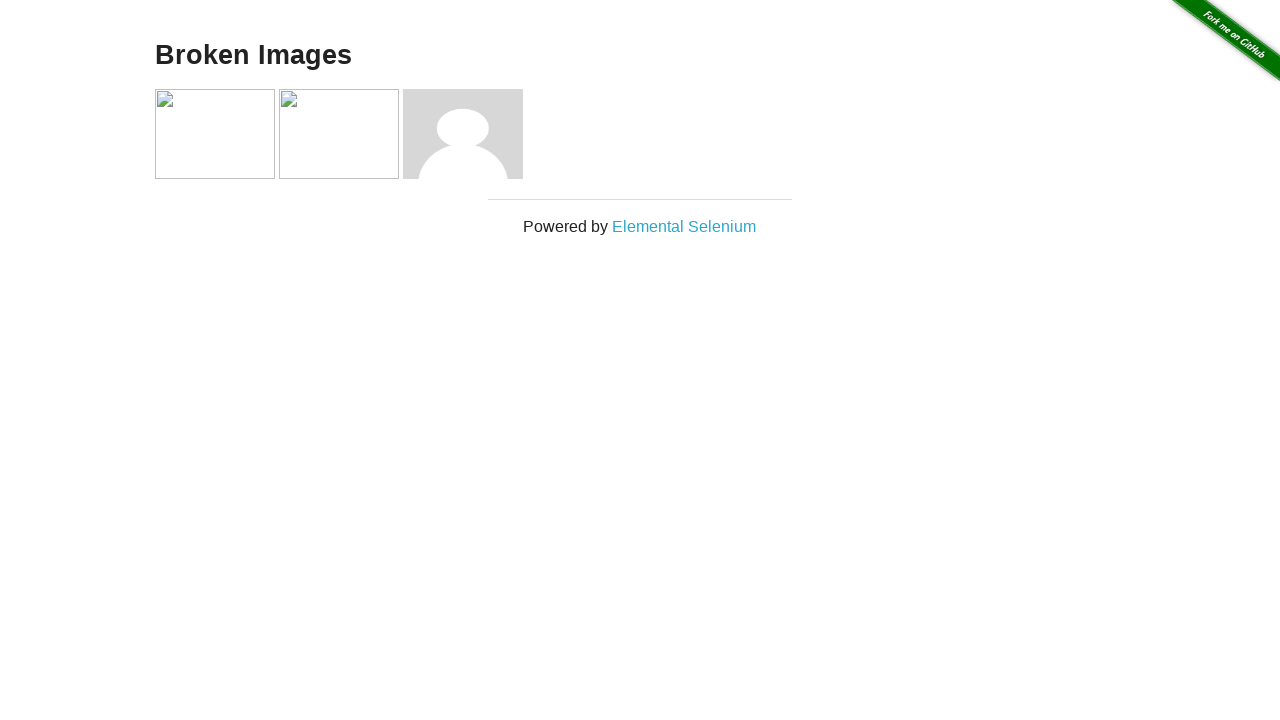